Tests browser navigation functionality on Shiksha website by navigating back, forward, and refreshing the page

Starting URL: https://www.shiksha.com/

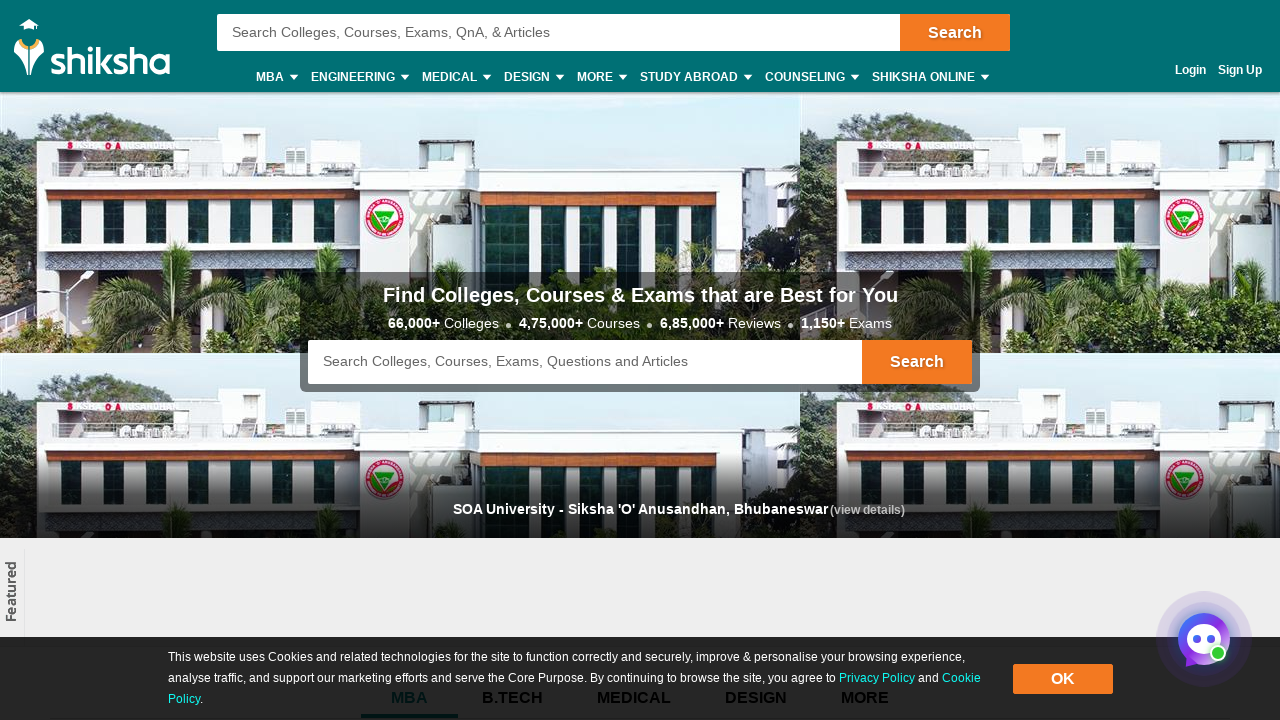

Navigated back from Shiksha website
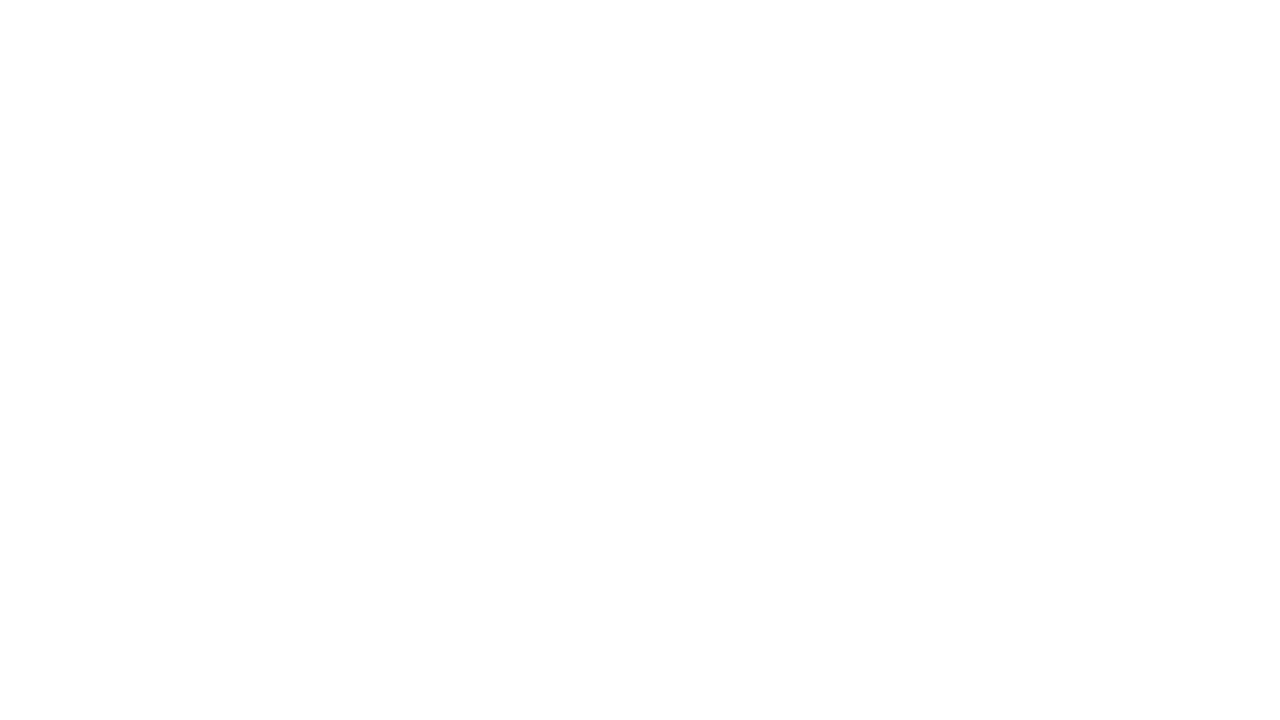

Navigated forward to return to Shiksha website
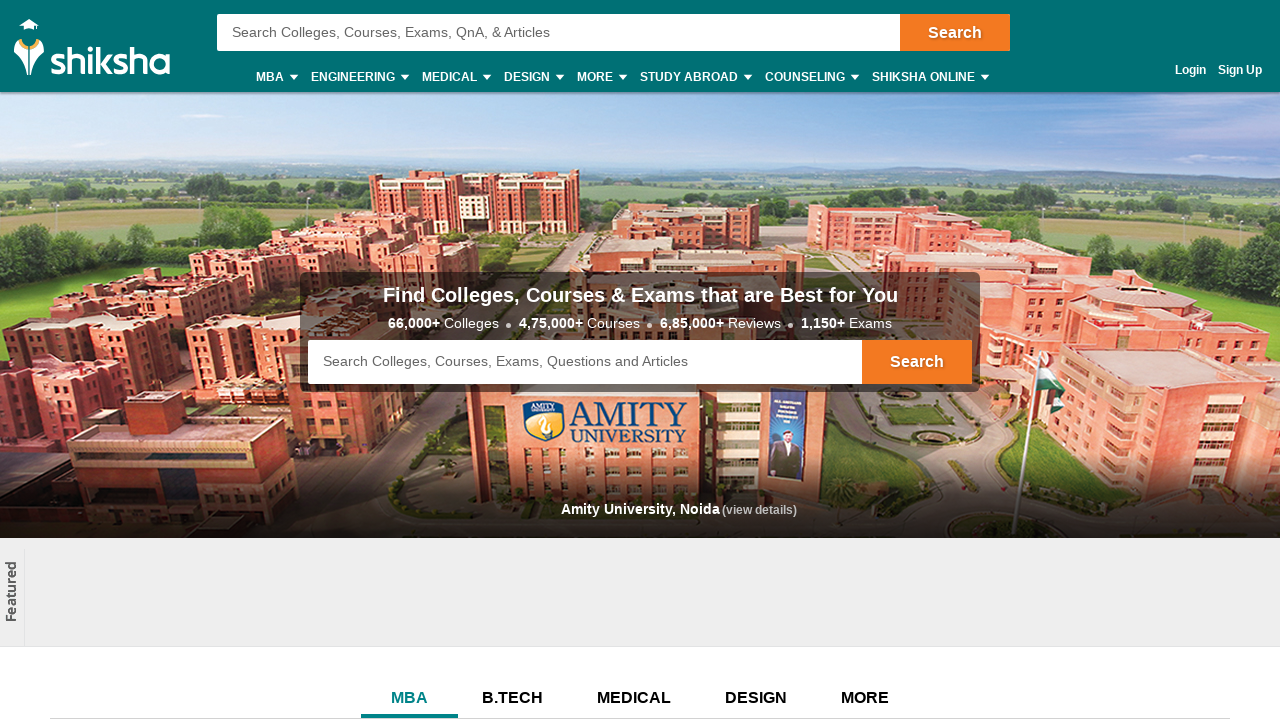

Refreshed the Shiksha website page
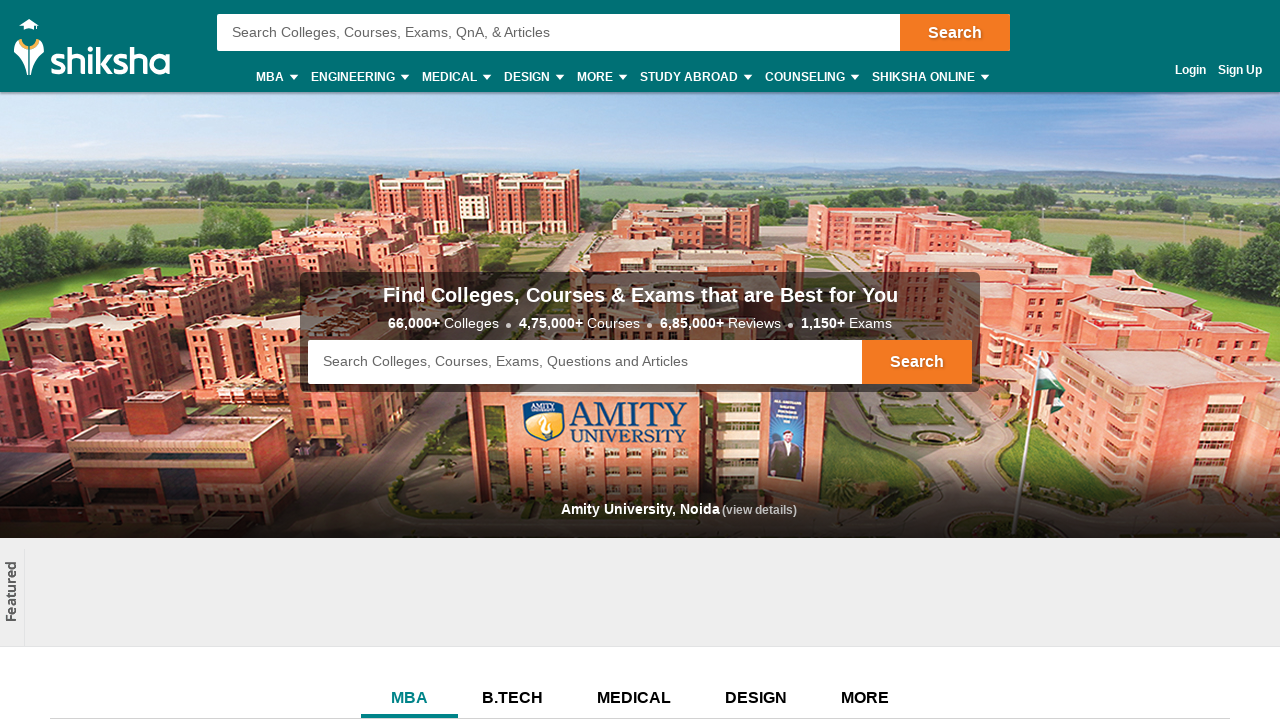

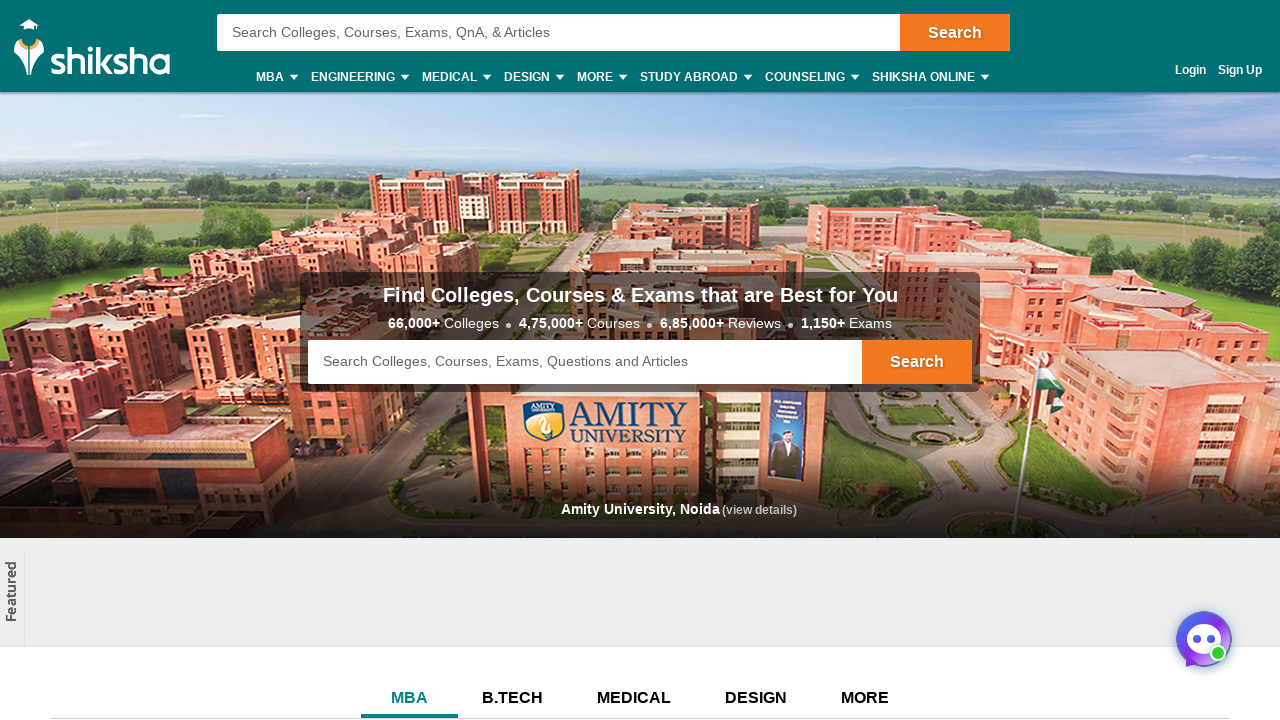